Tests clicking a JavaScript confirm dialog and accepting it, then verifies the result shows "You clicked: Ok"

Starting URL: https://the-internet.herokuapp.com/javascript_alerts

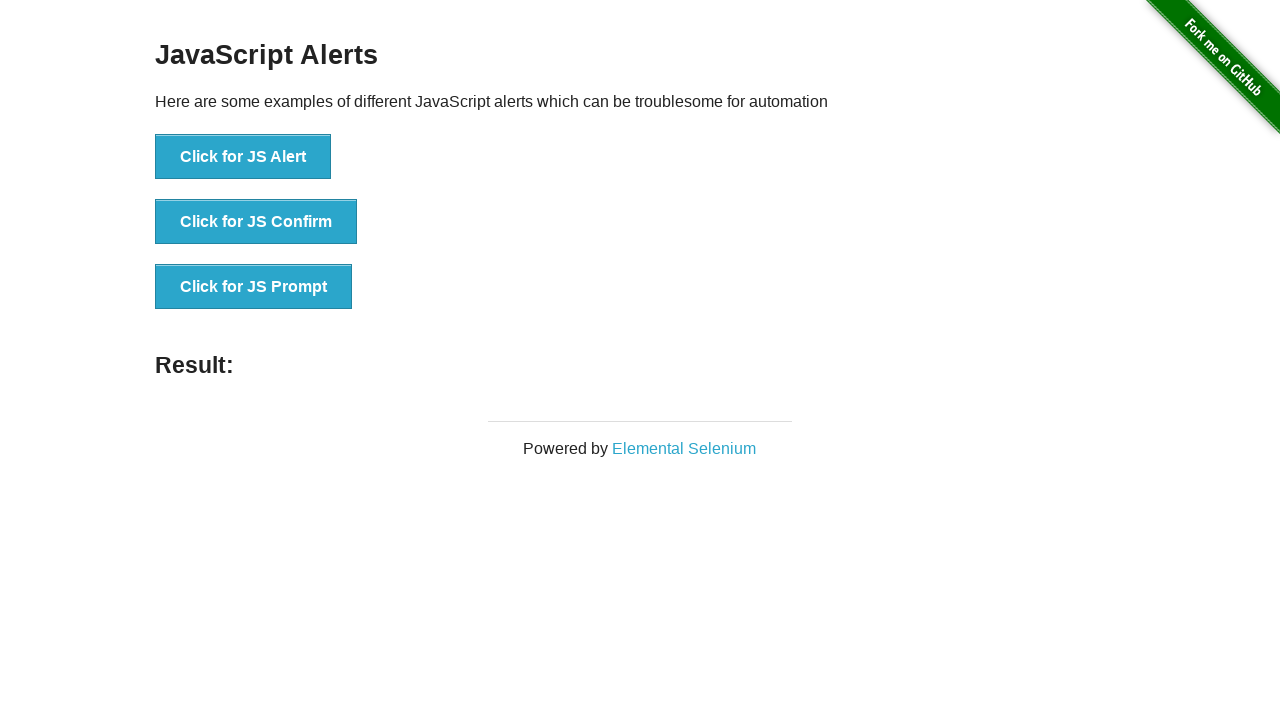

Set up dialog handler to accept confirm dialogs
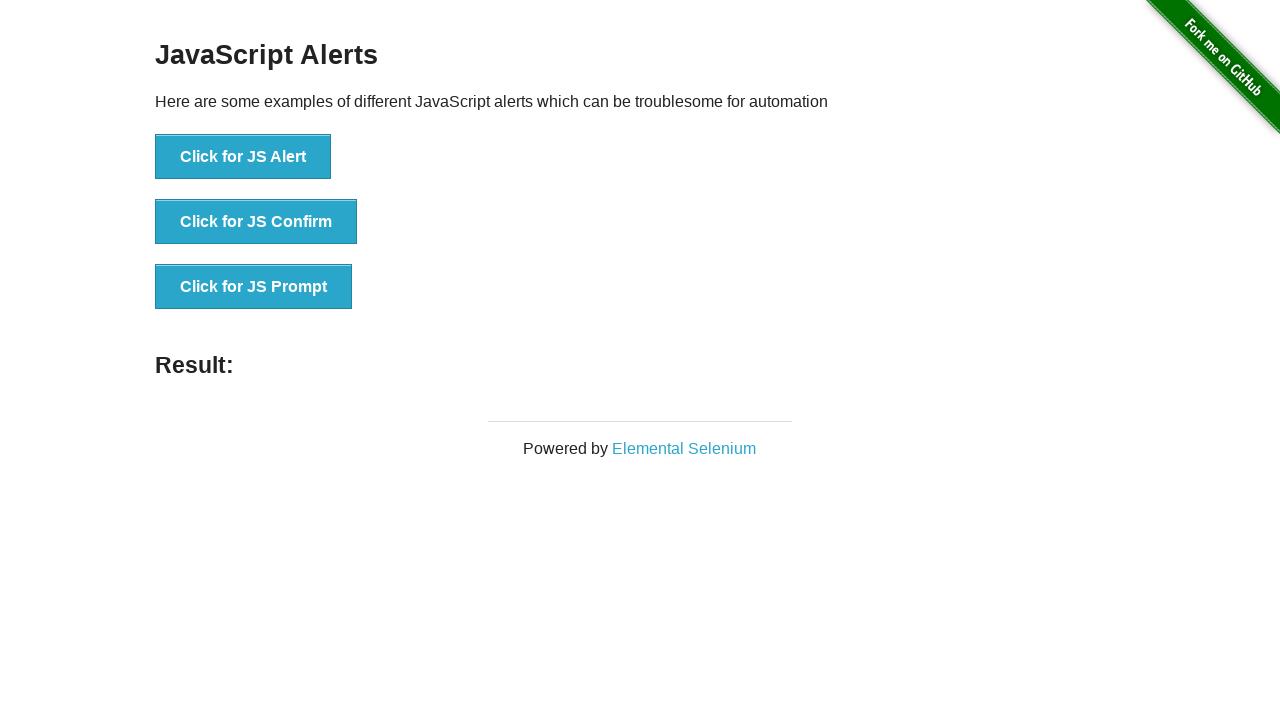

Clicked JavaScript confirm button at (256, 222) on [onclick='jsConfirm()']
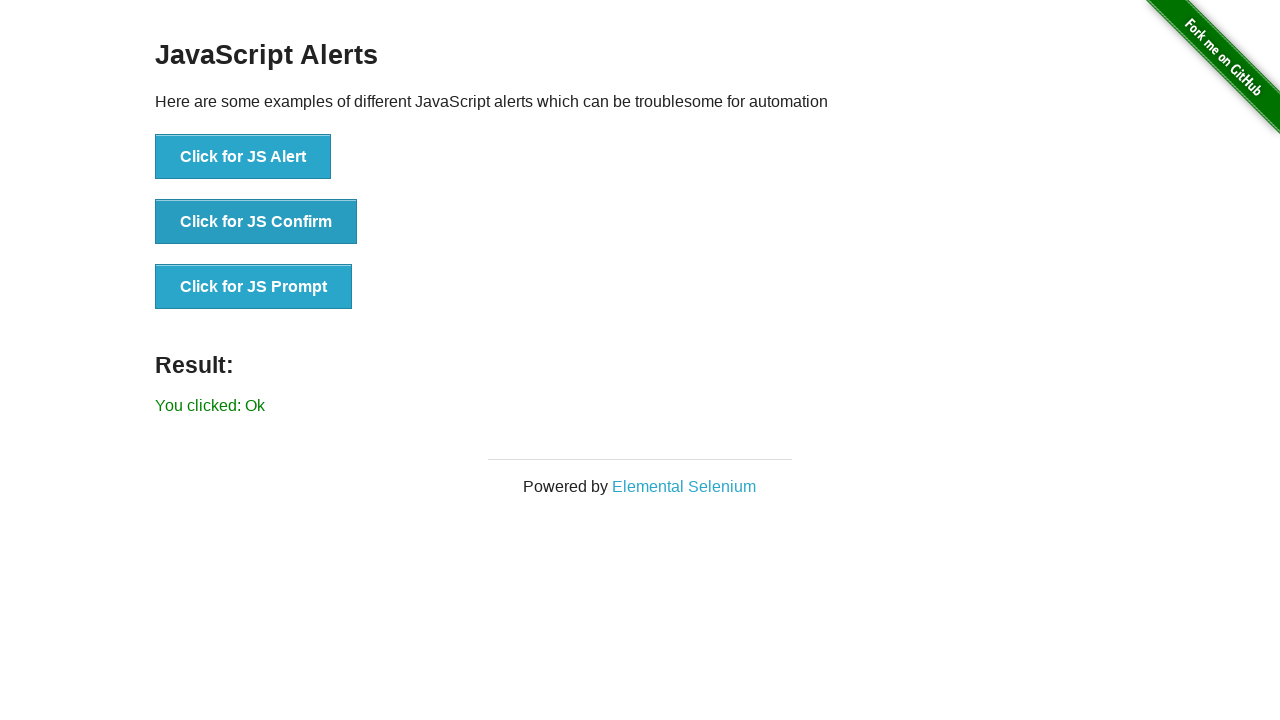

Result element loaded after confirming dialog
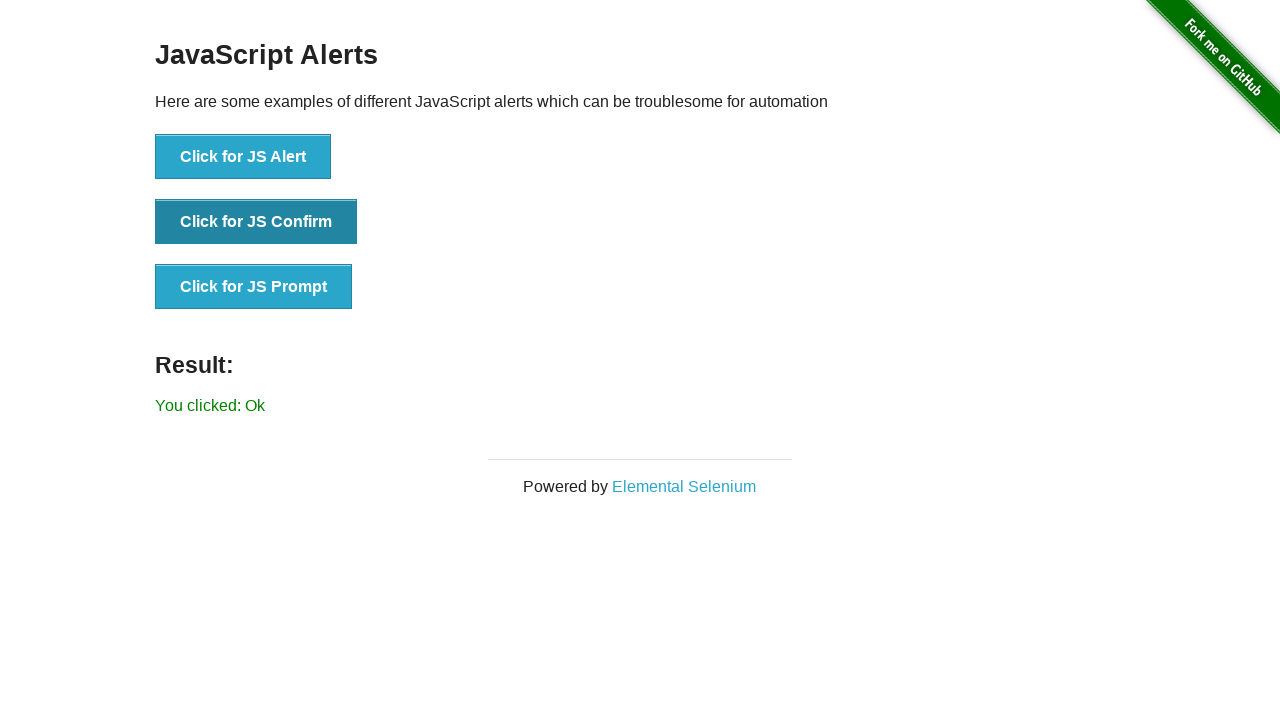

Verified result text shows 'You clicked: Ok'
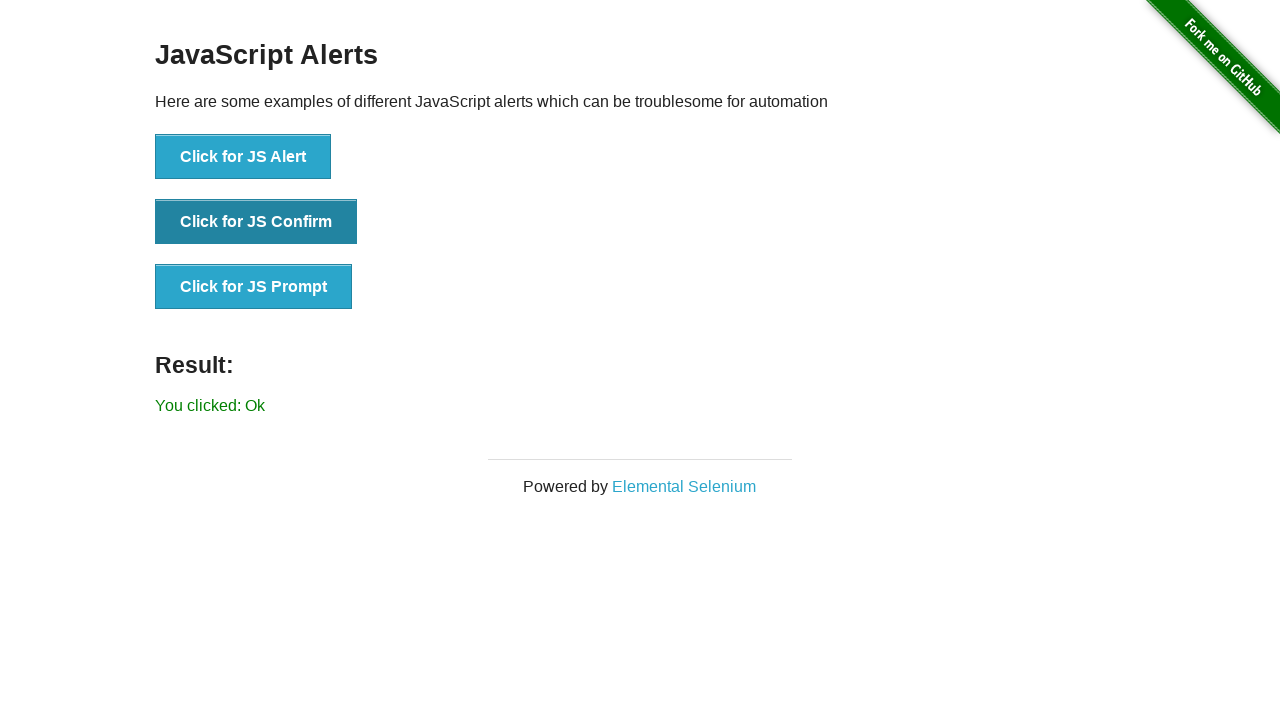

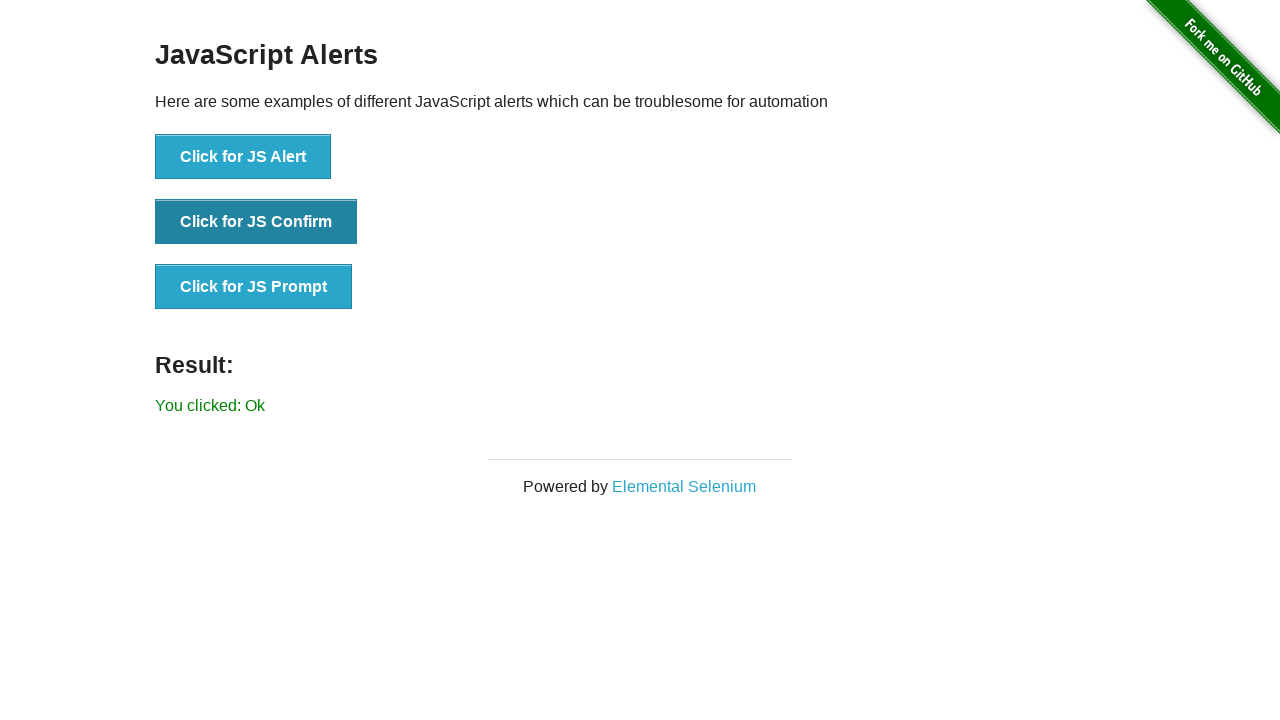